Tests basic JavaScript alert functionality by clicking alert button and accepting the alert

Starting URL: http://automationbykrishna.com/

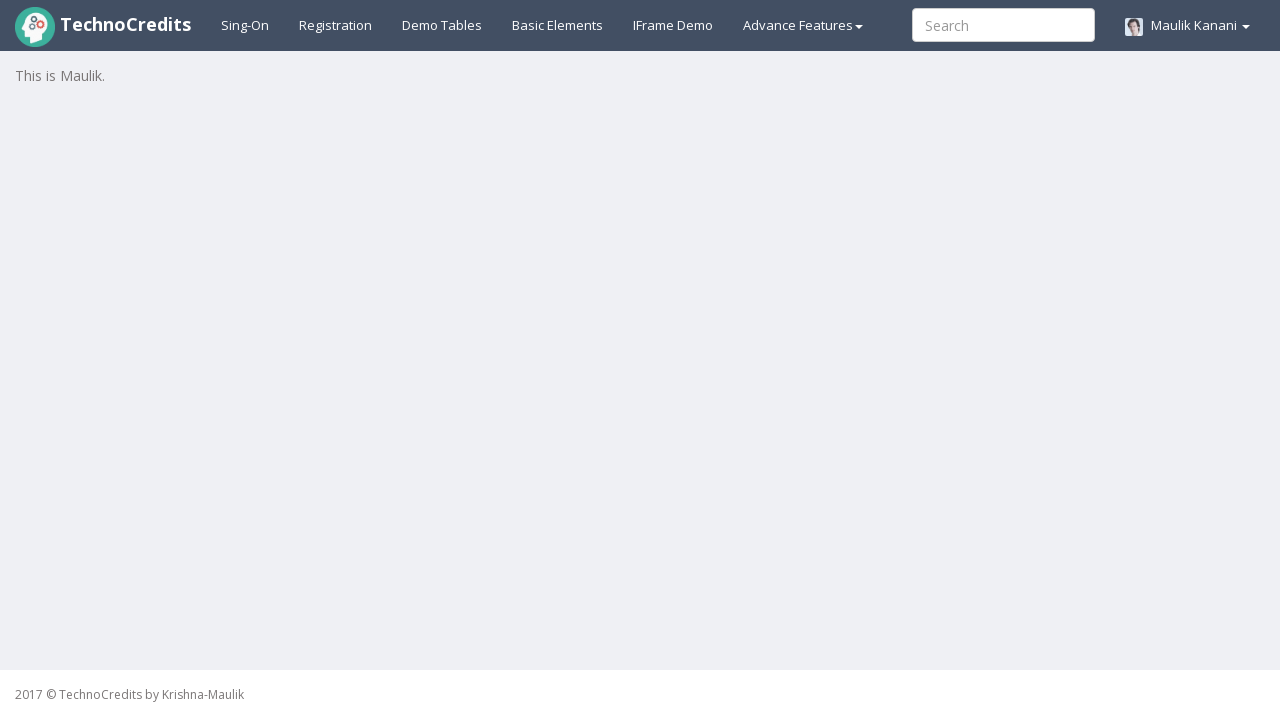

Clicked on basic elements link at (558, 25) on xpath=//a[@id='basicelements']
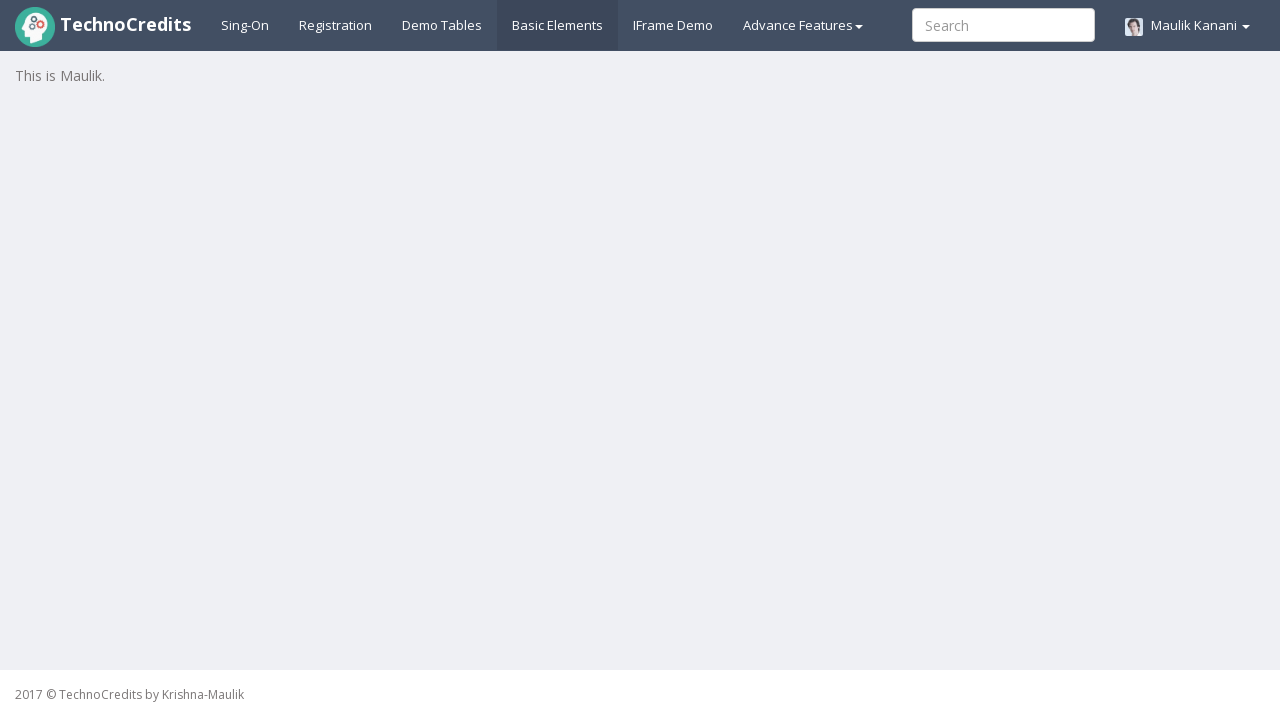

Waited 1000ms for page to load
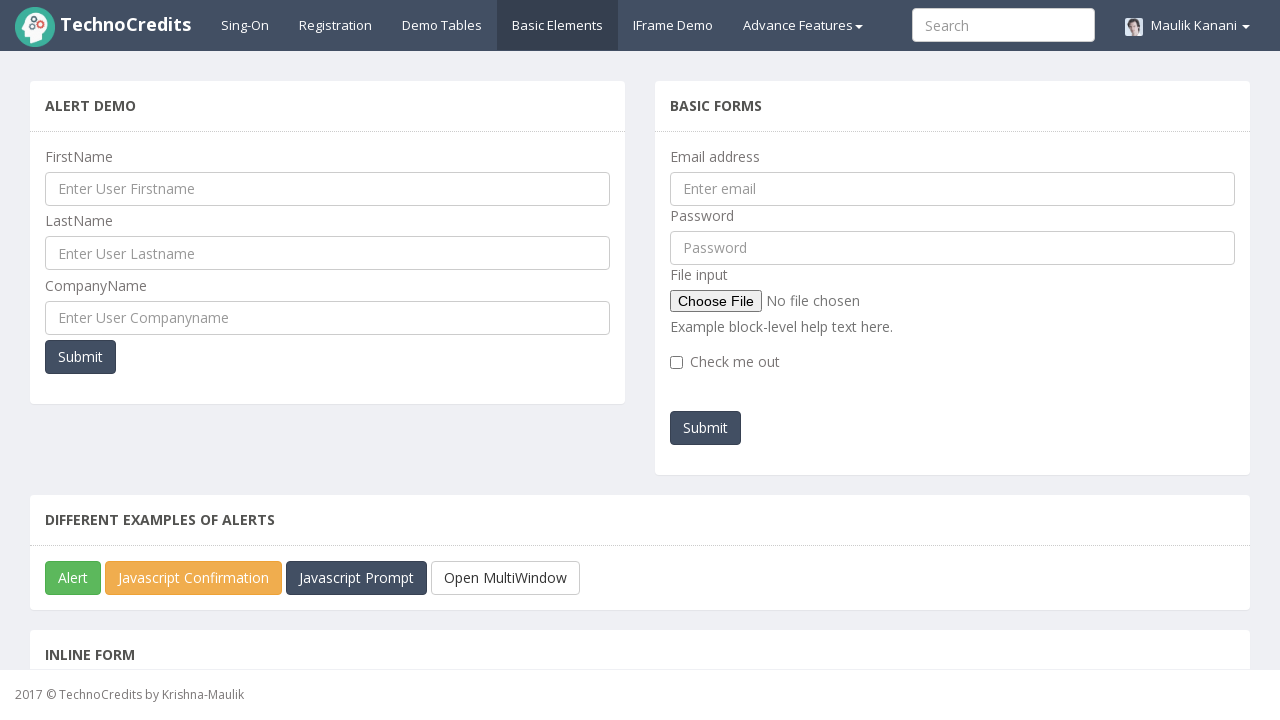

Located JavaScript alert button element
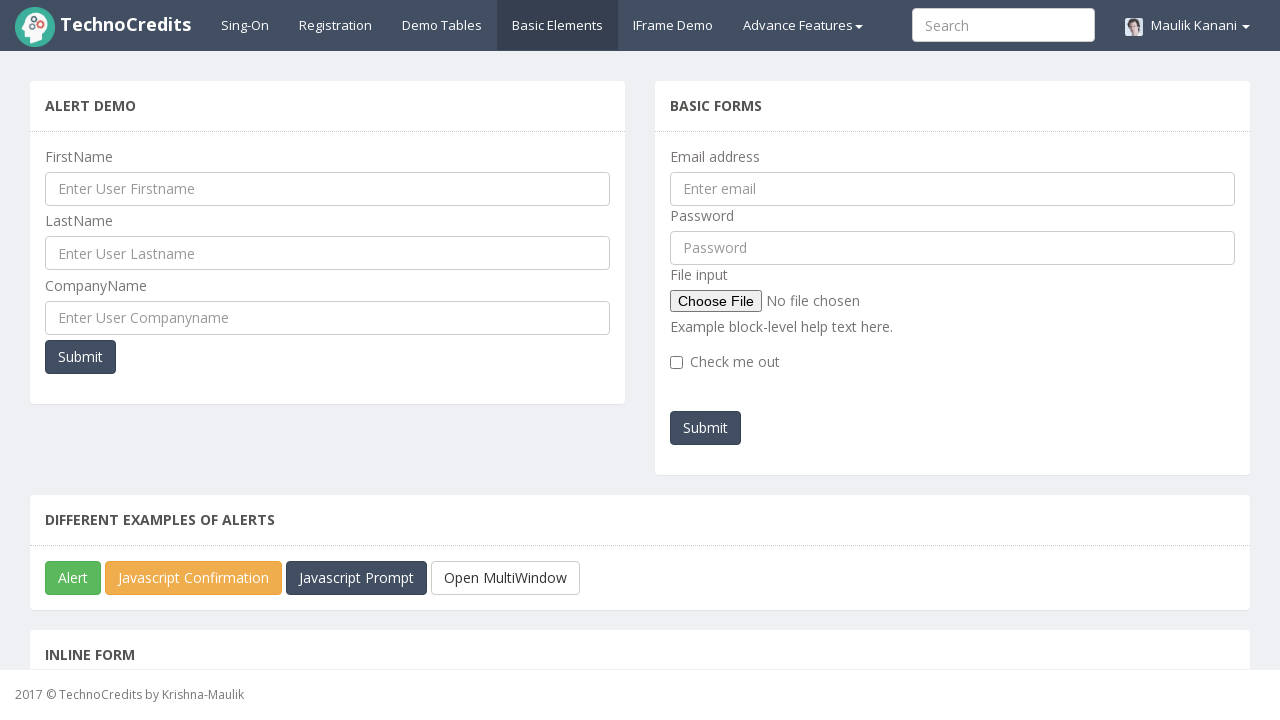

Scrolled JavaScript alert button into view
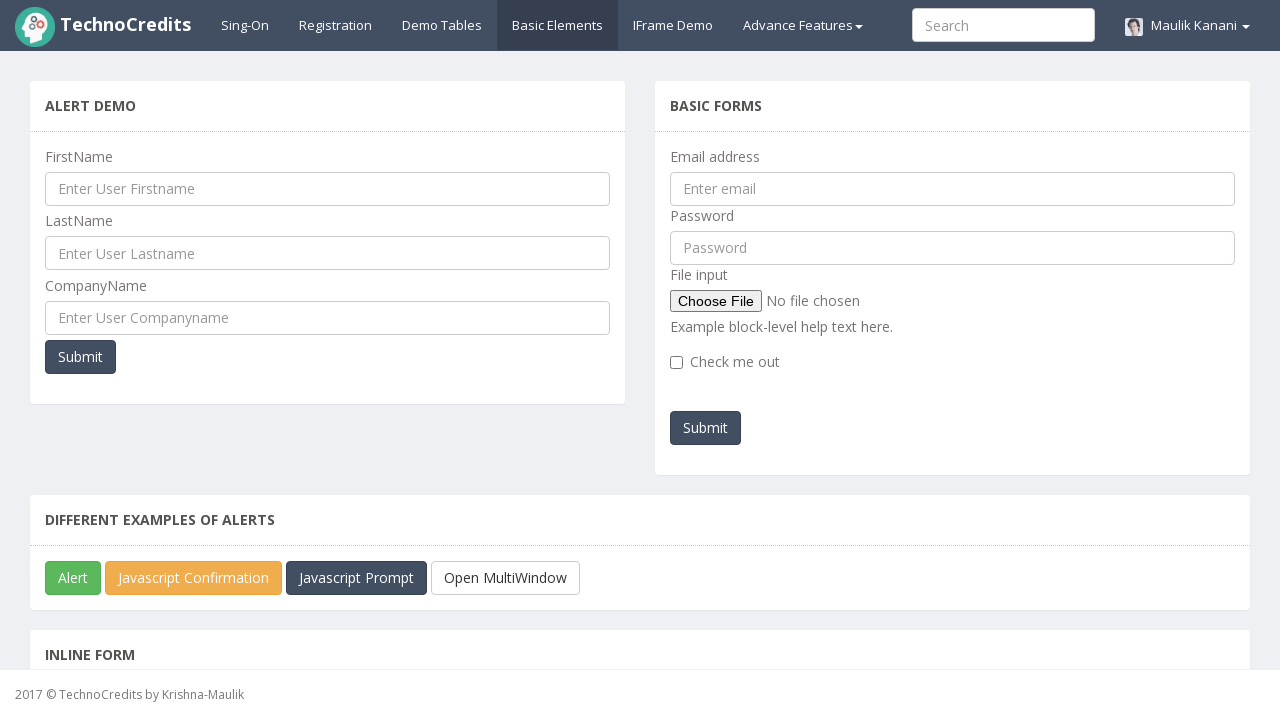

Clicked JavaScript alert button at (73, 578) on xpath=//button[@id='javascriptAlert']
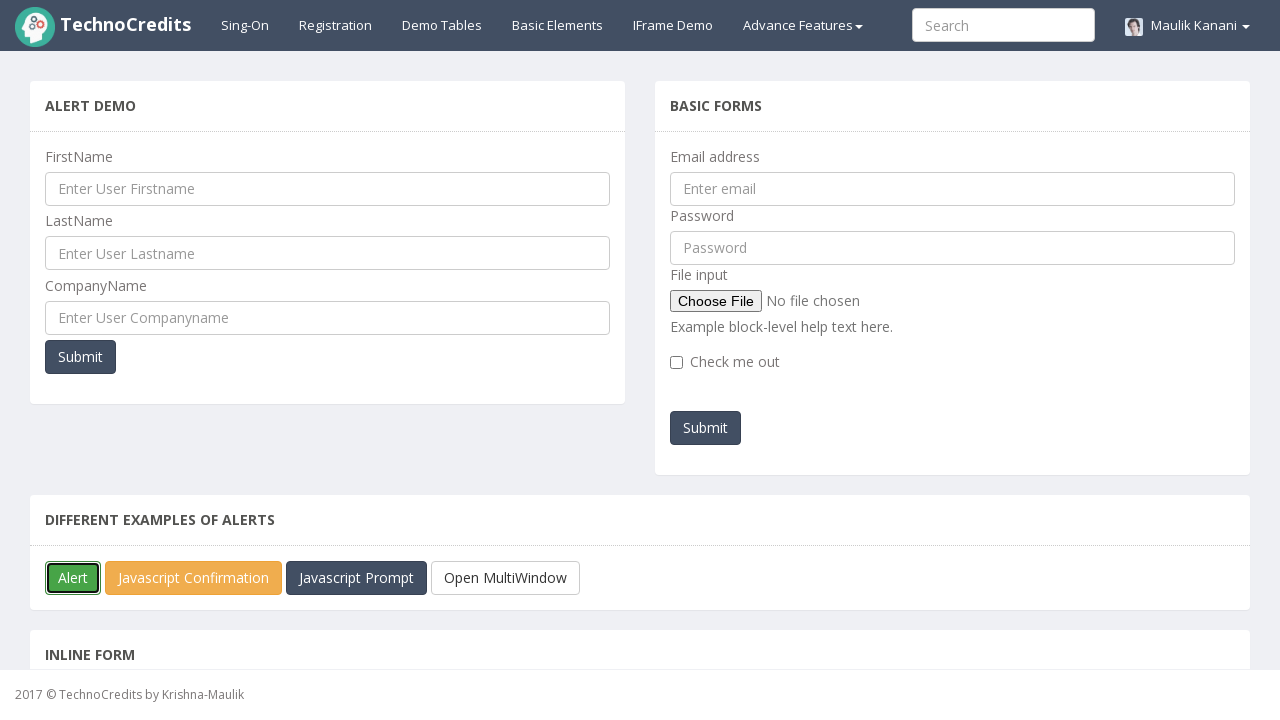

Set up dialog handler to accept JavaScript alert
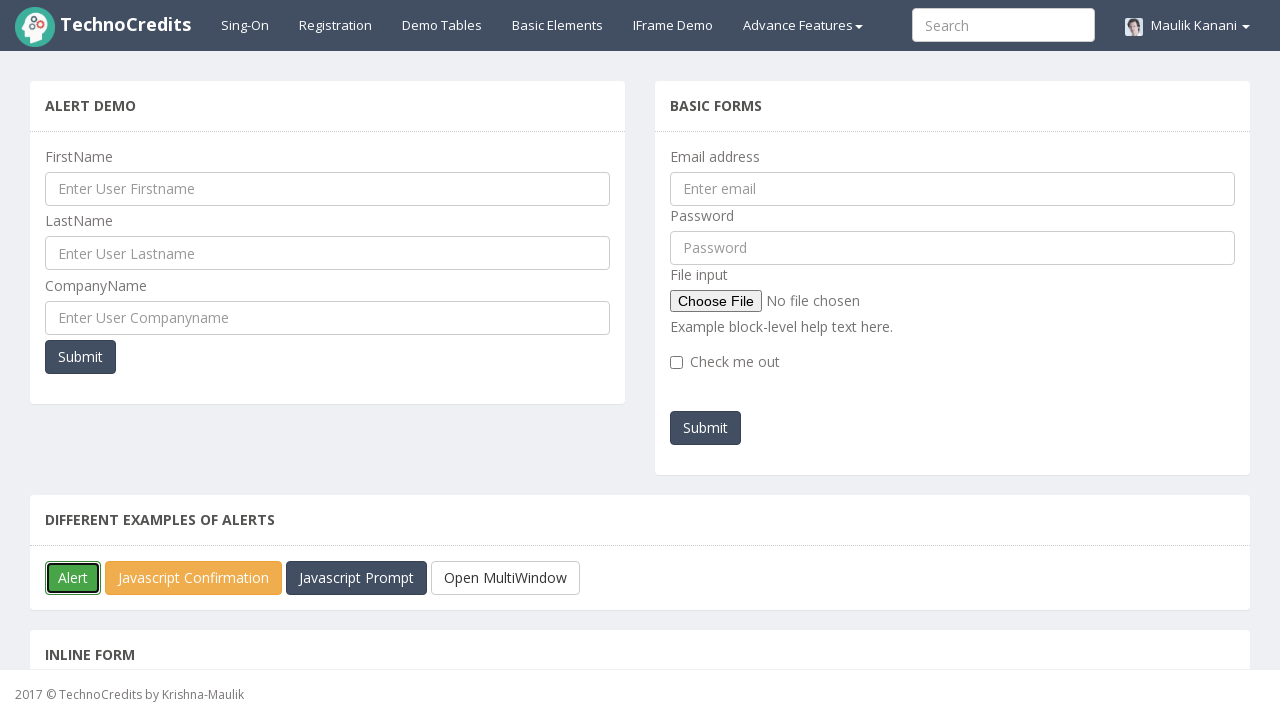

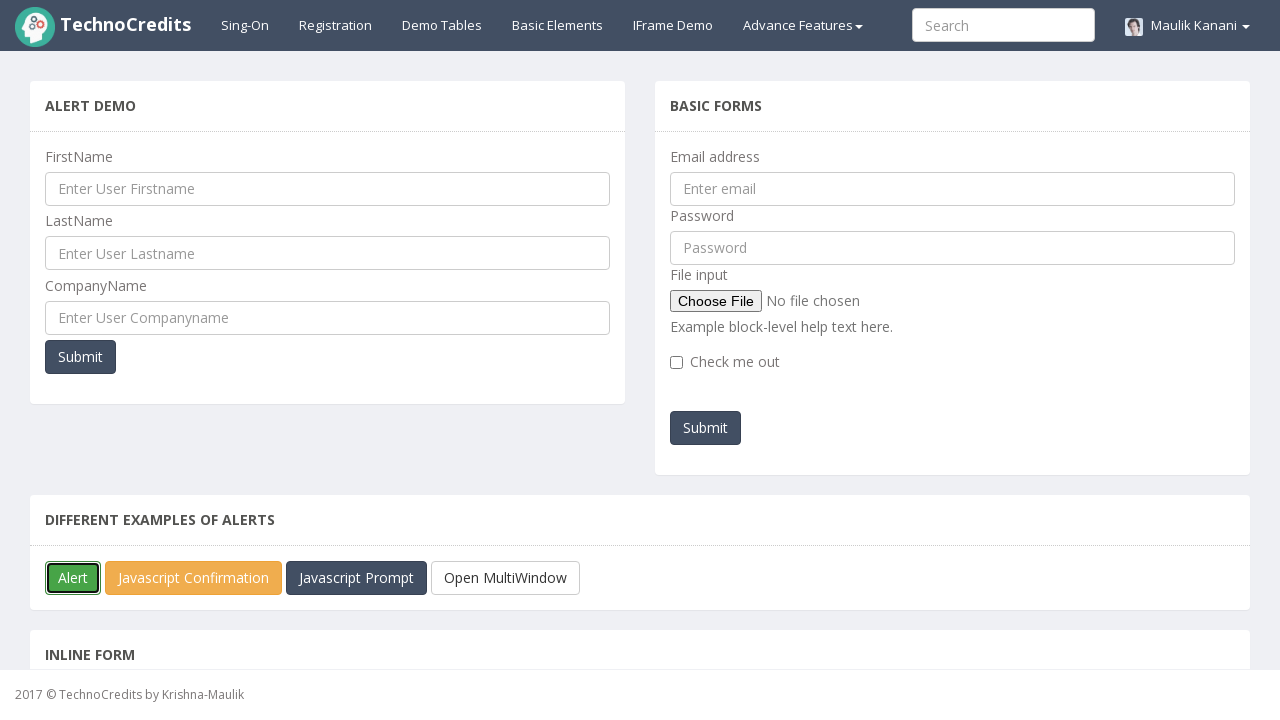